Tests interacting with a nested iframe by locating an inner frame by URL and clicking a button inside it

Starting URL: https://www.leafground.com/frame.xhtml

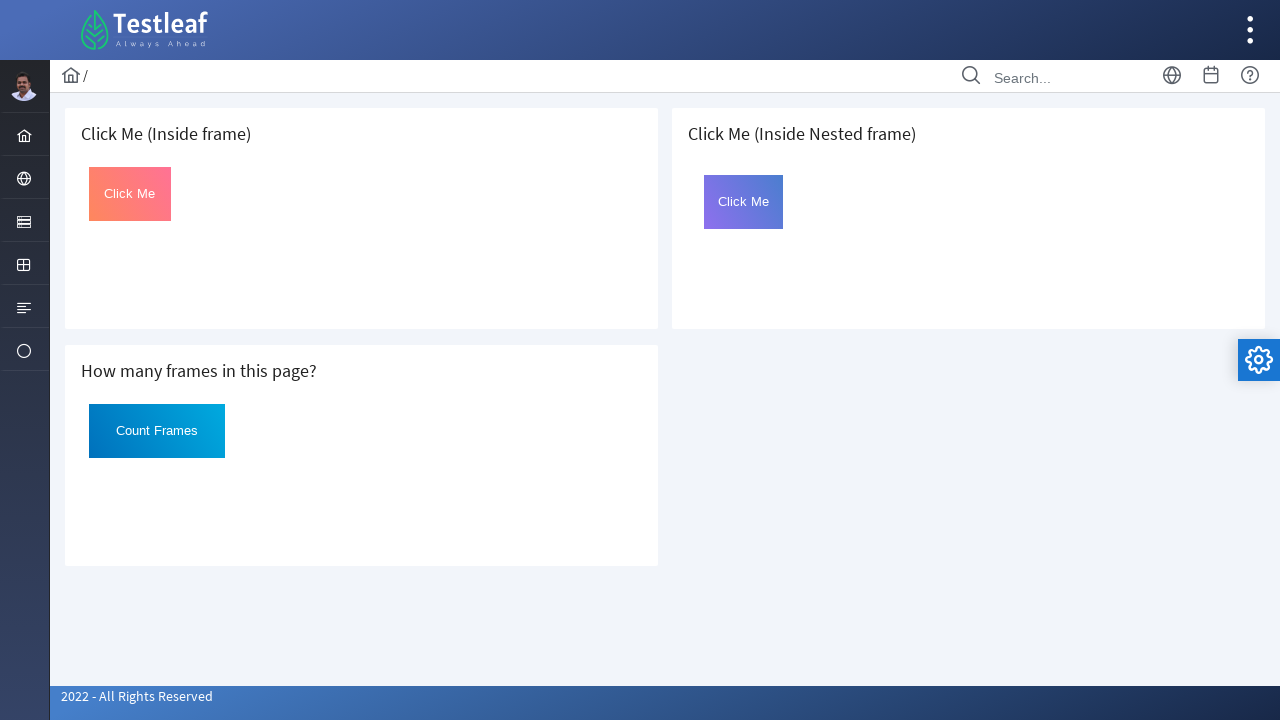

Located inner frame by URL https://www.leafground.com/framebutton.xhtml
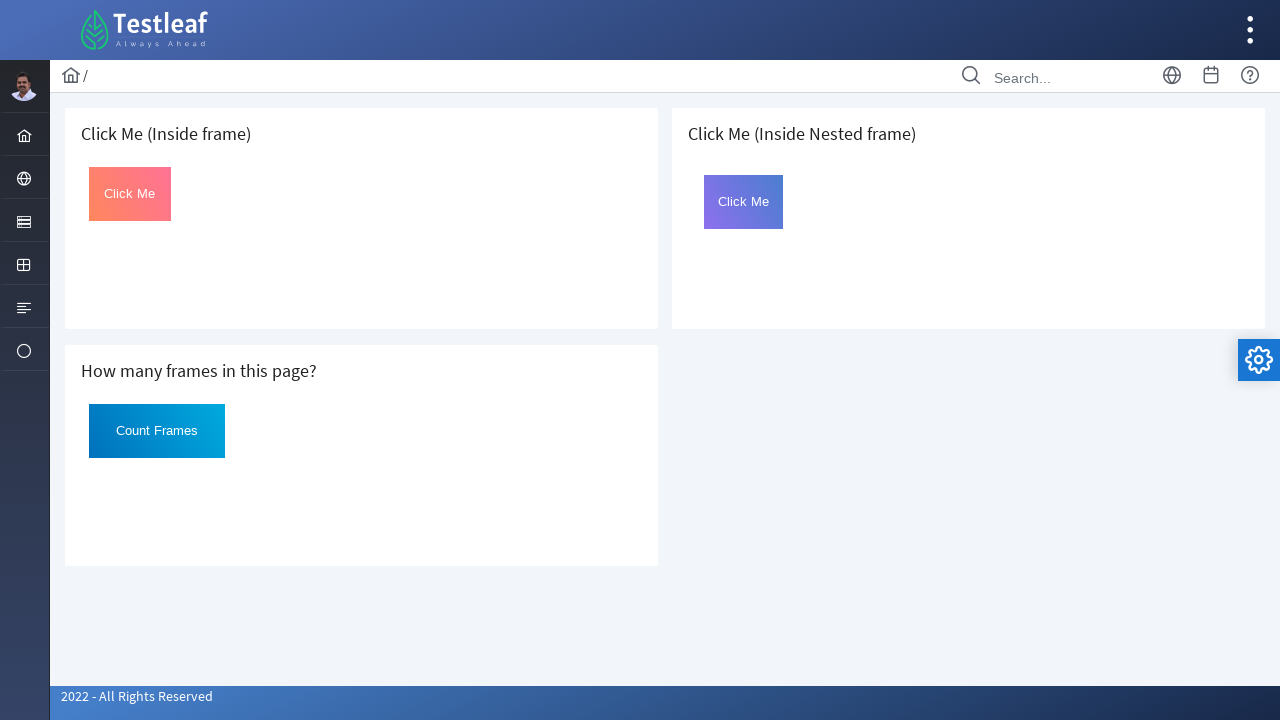

Clicked button with id 'Click' inside nested frame at (744, 202) on #Click
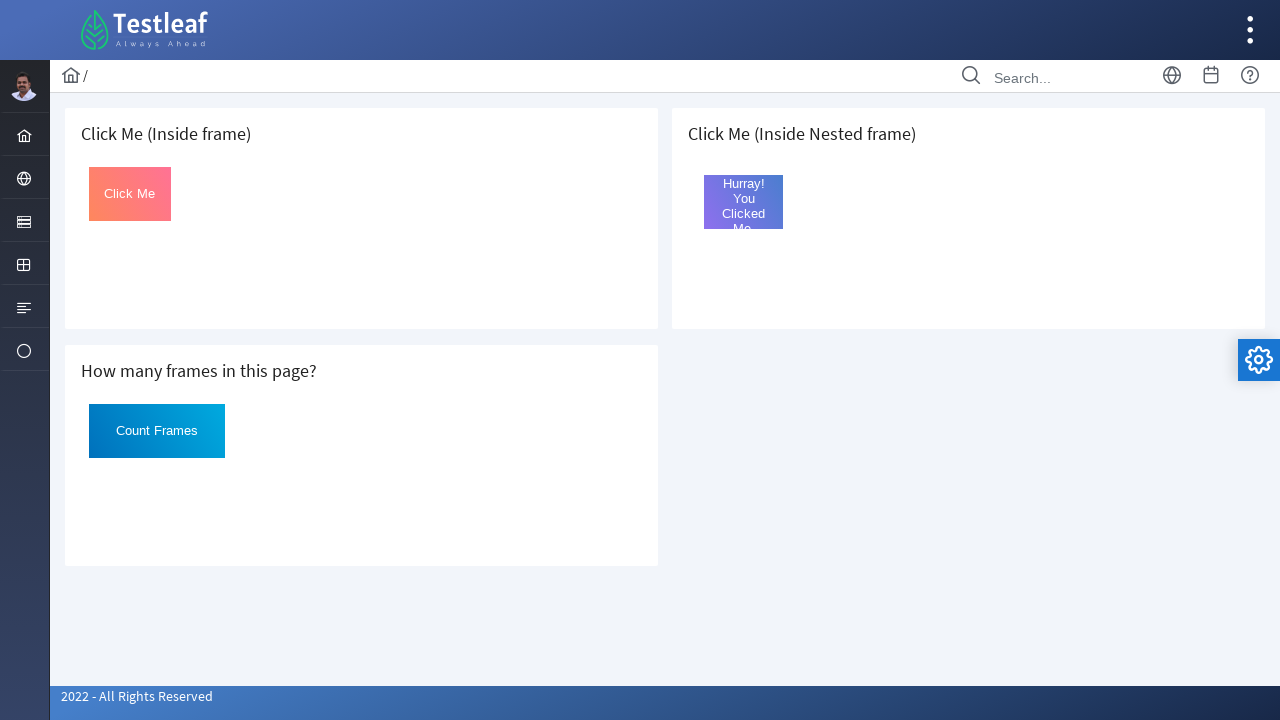

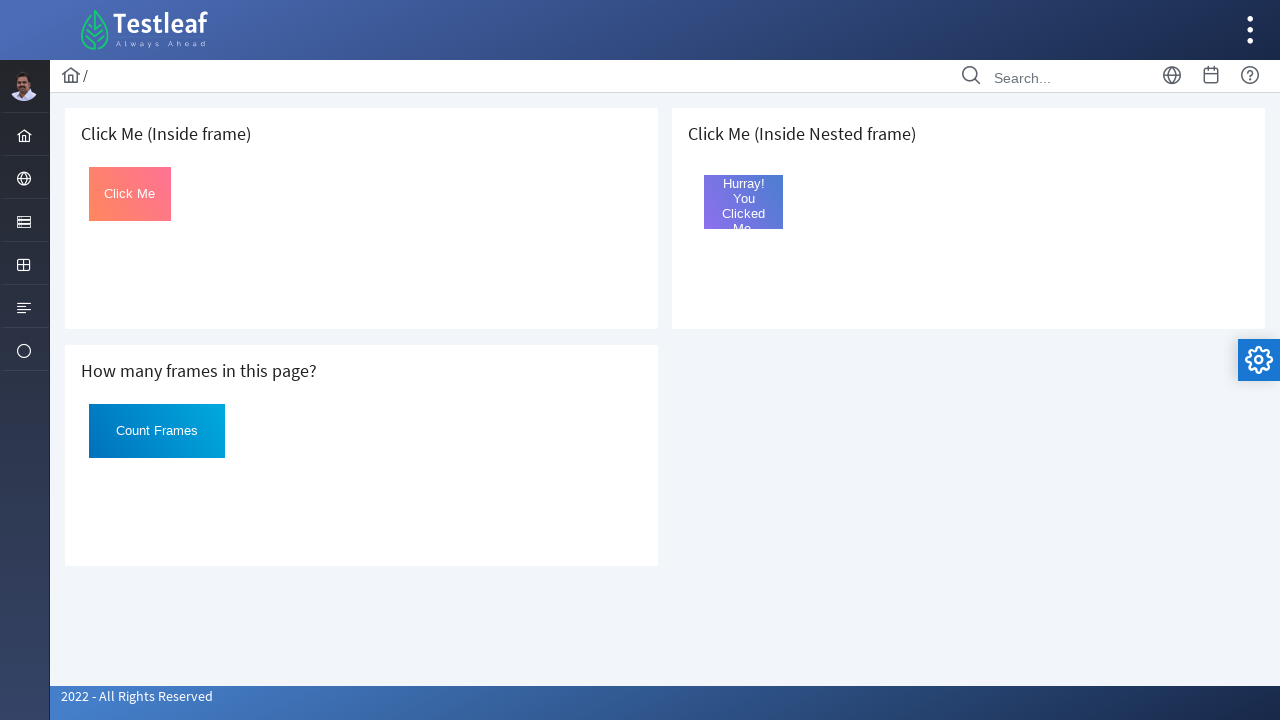